Tests modal dialog functionality by opening a modal and closing it using JavaScript execution

Starting URL: https://formy-project.herokuapp.com/modal

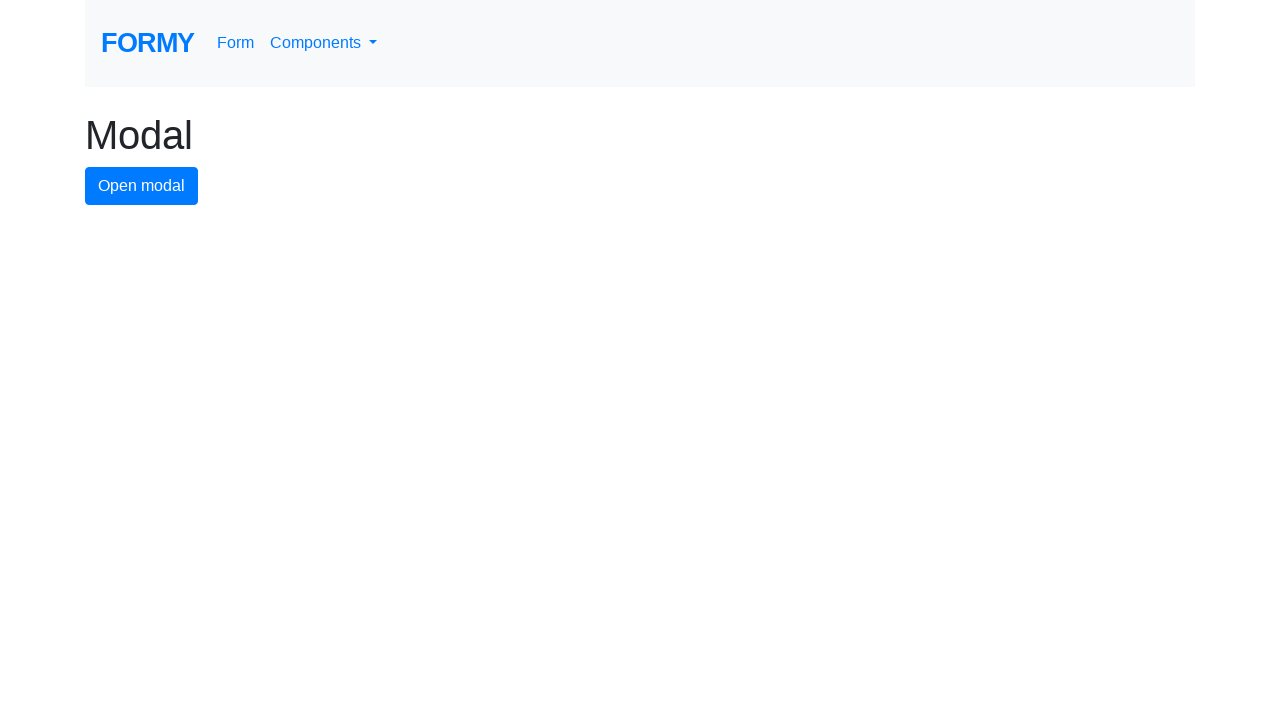

Clicked modal button to open modal dialog at (142, 186) on #modal-button
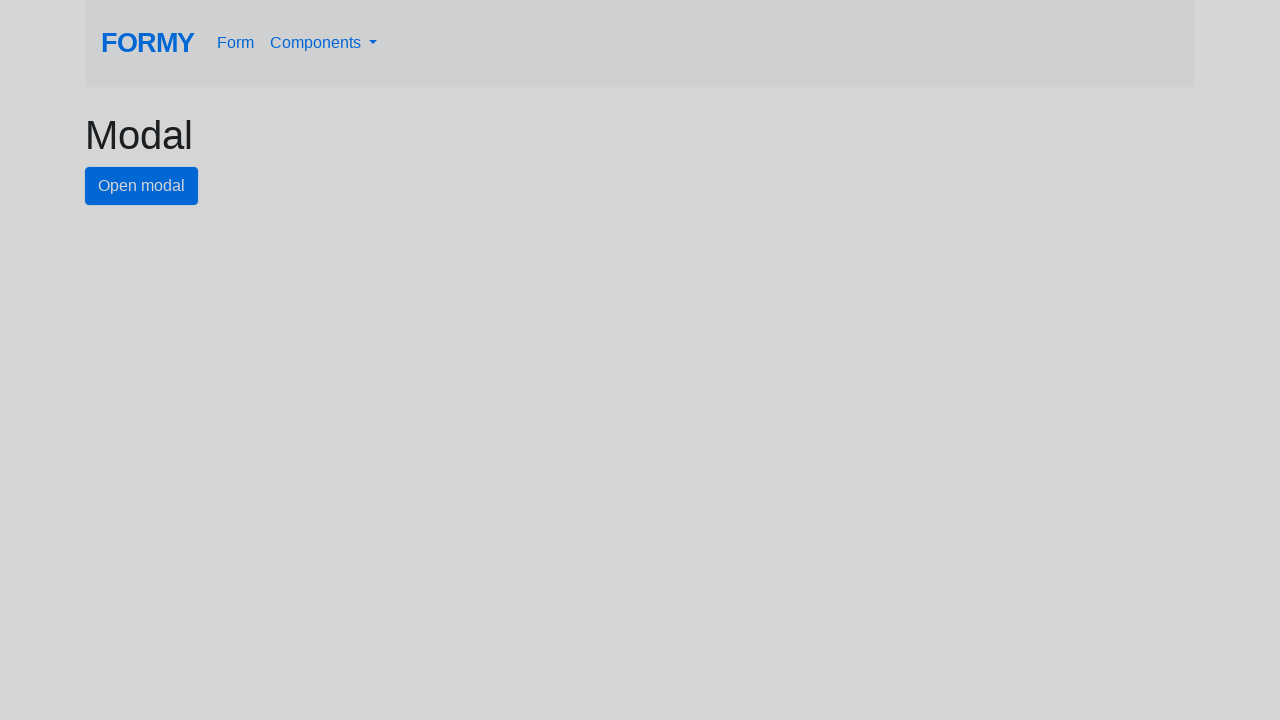

Modal dialog appeared and close button is visible
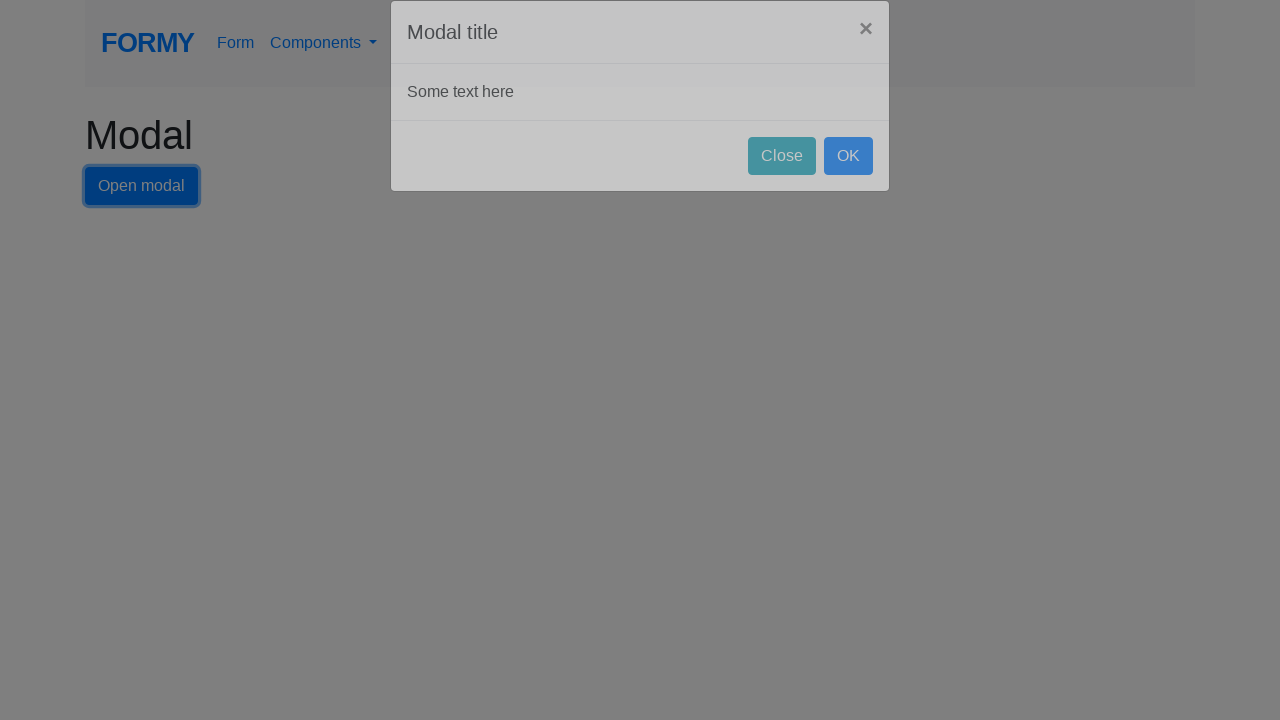

Executed JavaScript to click close button and close modal dialog
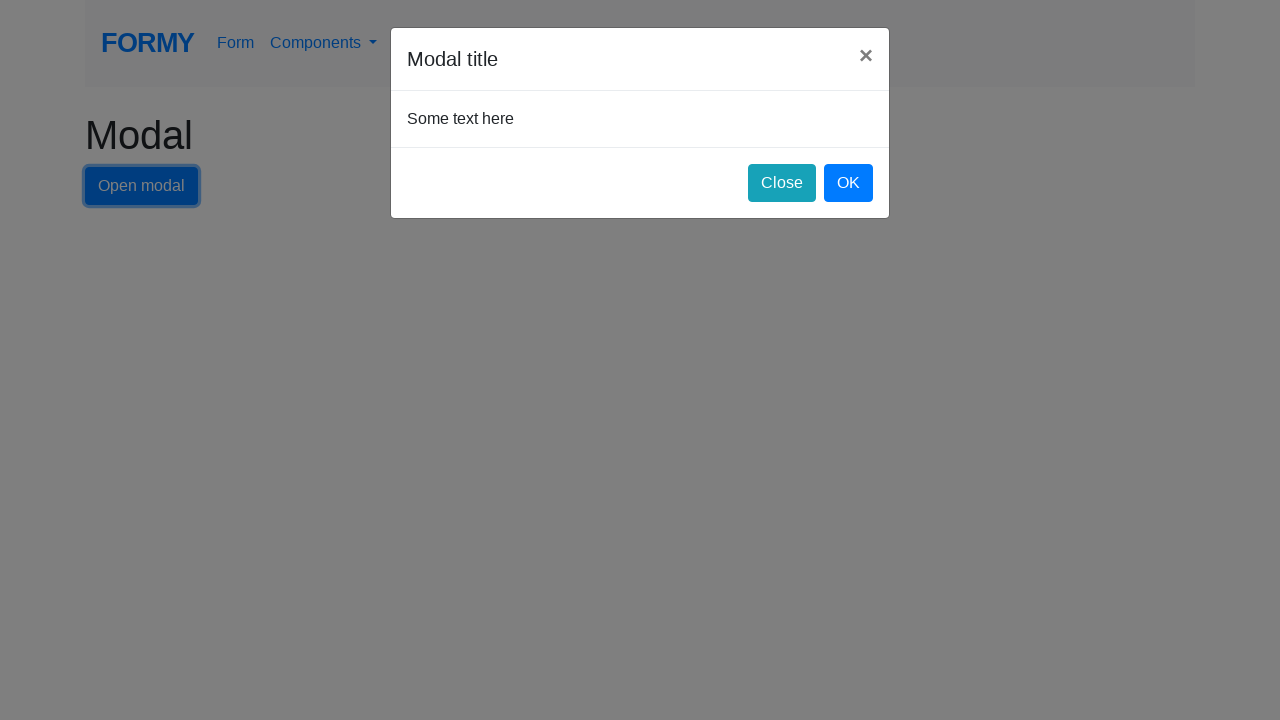

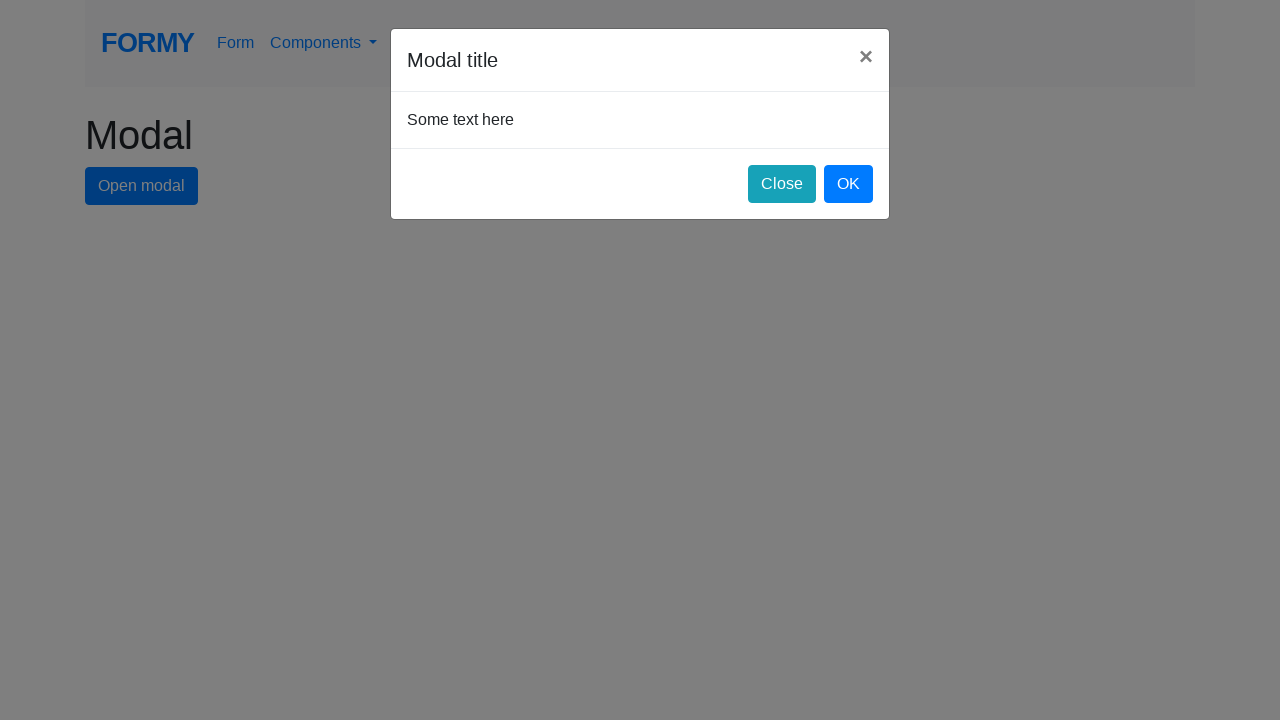